Tests checkbox interaction on W3Schools custom checkbox tutorial page by checking the second checkbox and unchecking the first checkbox.

Starting URL: https://www.w3schools.com/howto/howto_css_custom_checkbox.asp

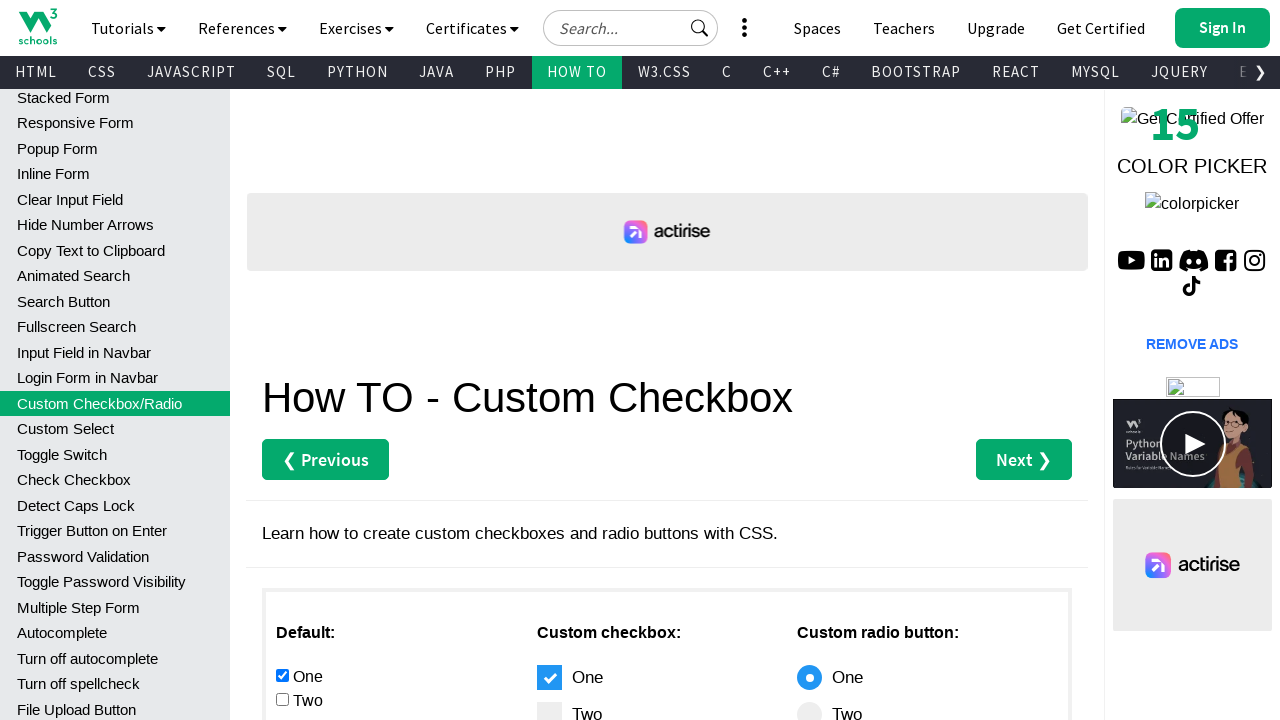

Located all checkboxes in the main div's first child
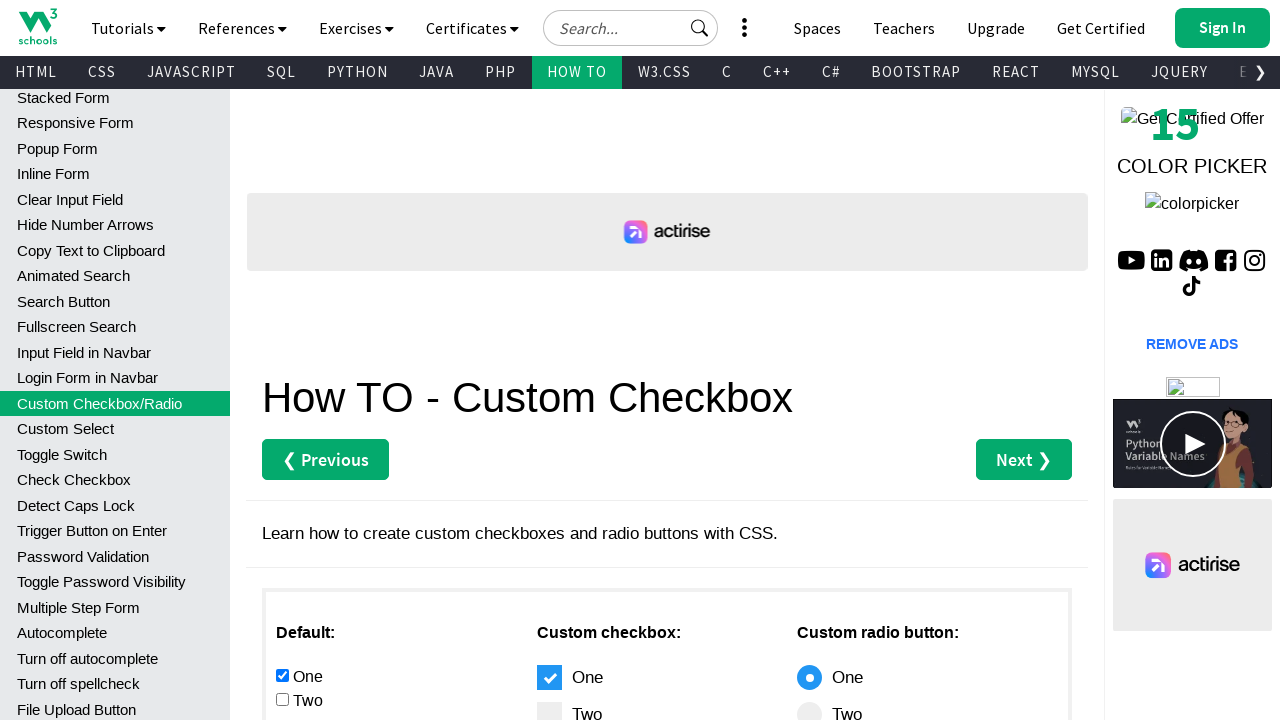

Checked the second checkbox at (282, 699) on #main div:nth-child(1) input[type="checkbox"] >> nth=1
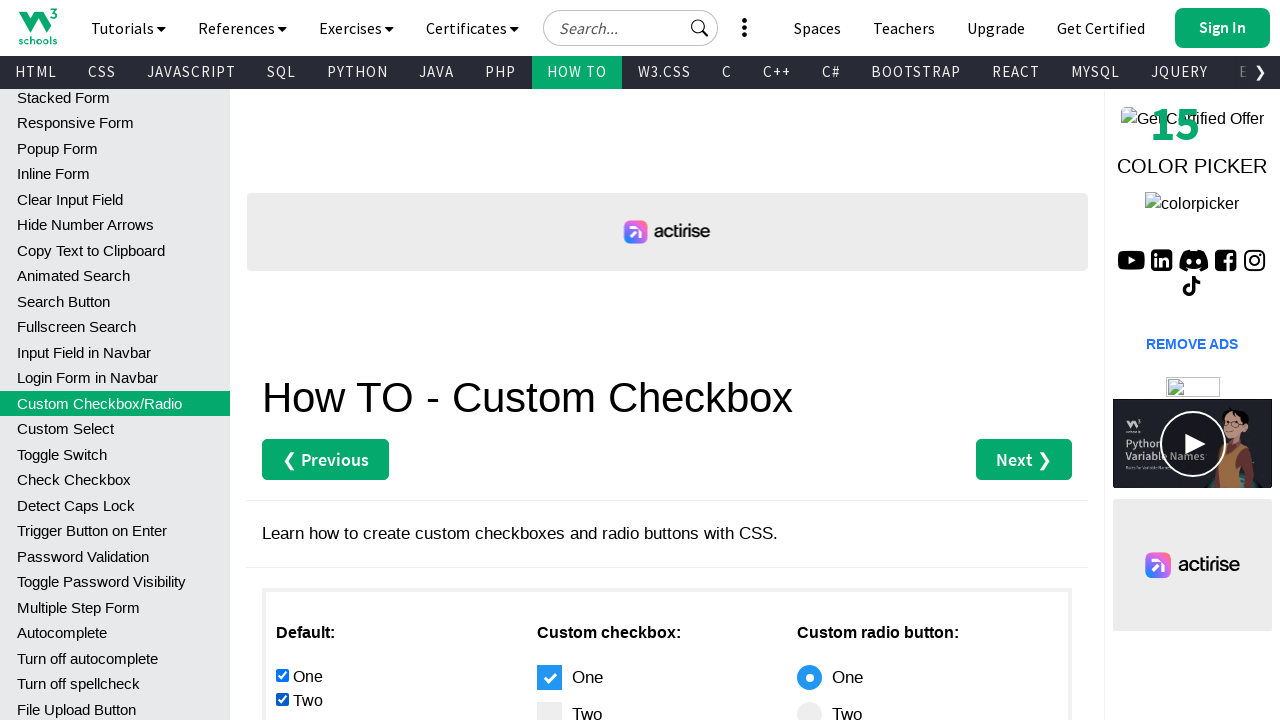

Unchecked the first checkbox at (282, 675) on #main div:nth-child(1) input[type="checkbox"] >> nth=0
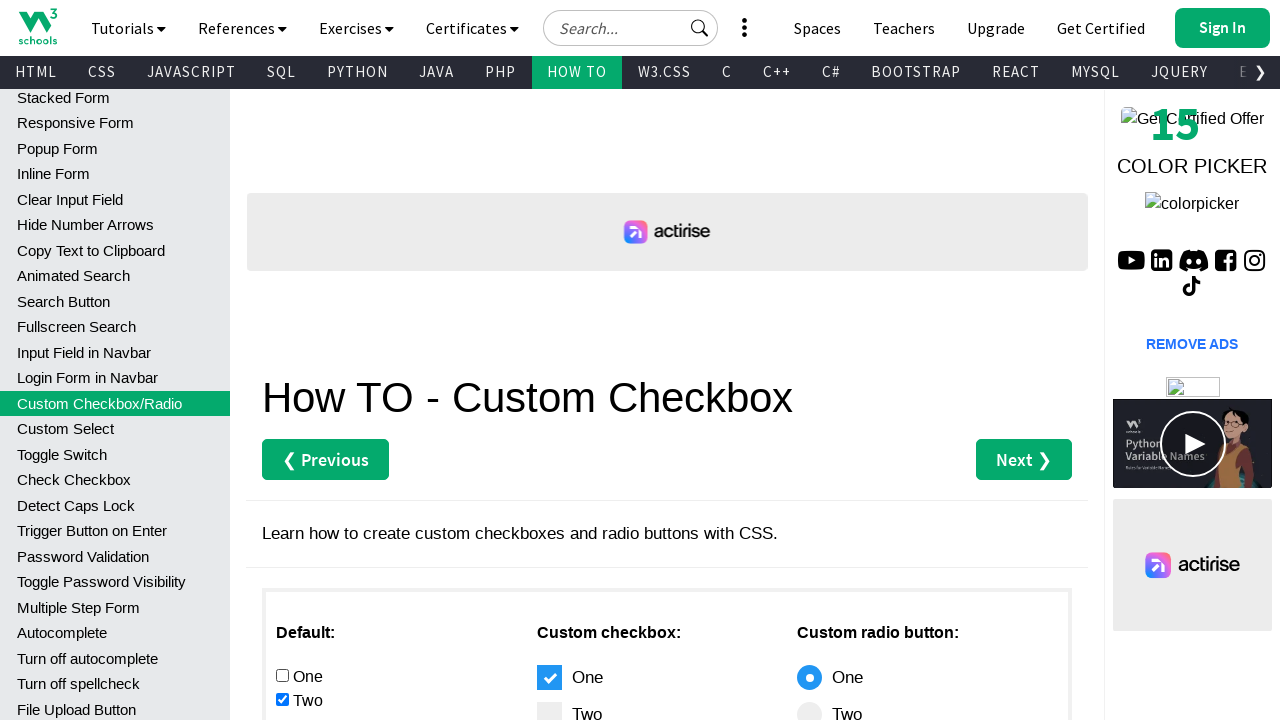

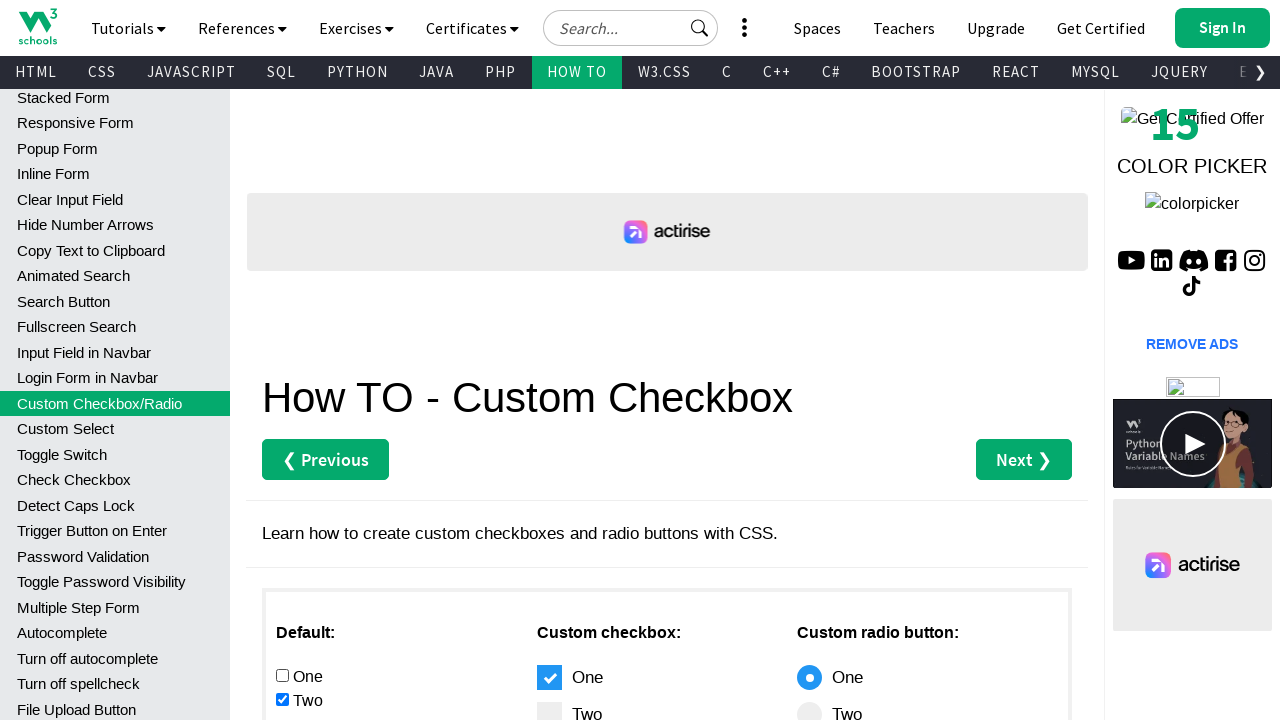